Tests decreasing the size value by pressing left arrow keys twice to reach value 3

Starting URL: https://labasse.github.io/fruits/portrait.html

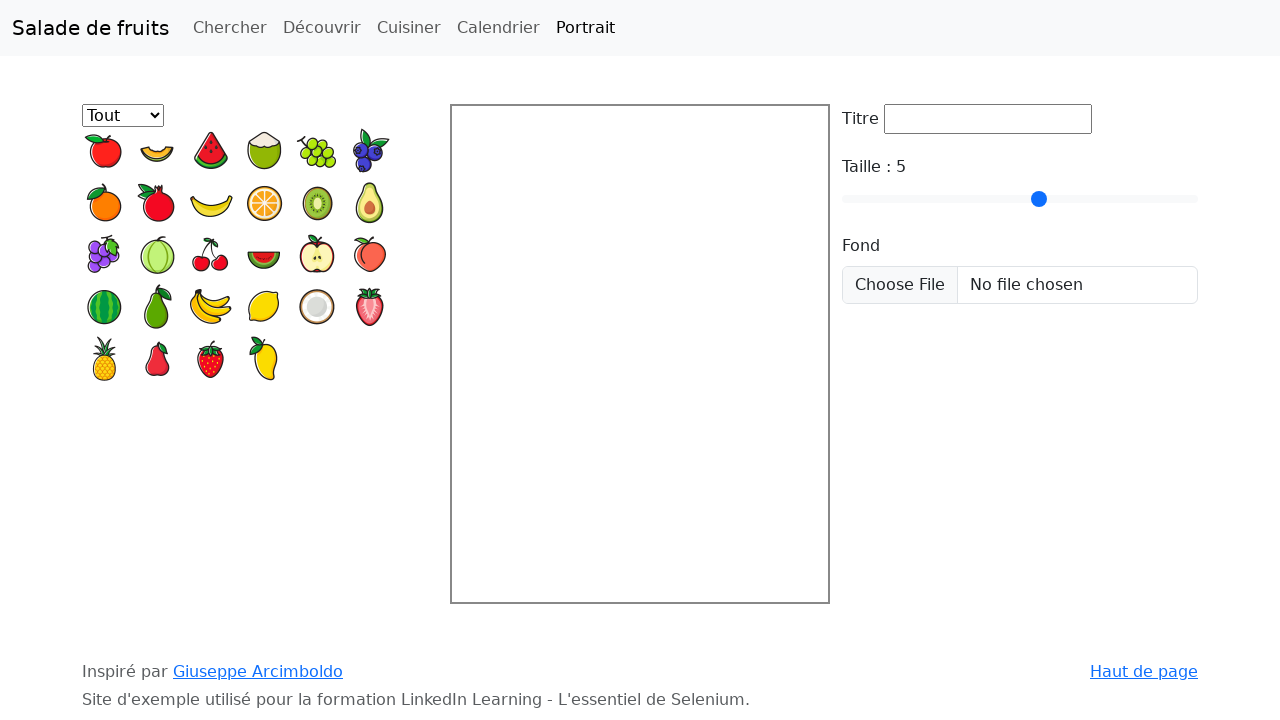

Clicked on the size input/slider element at (1020, 199) on #taille
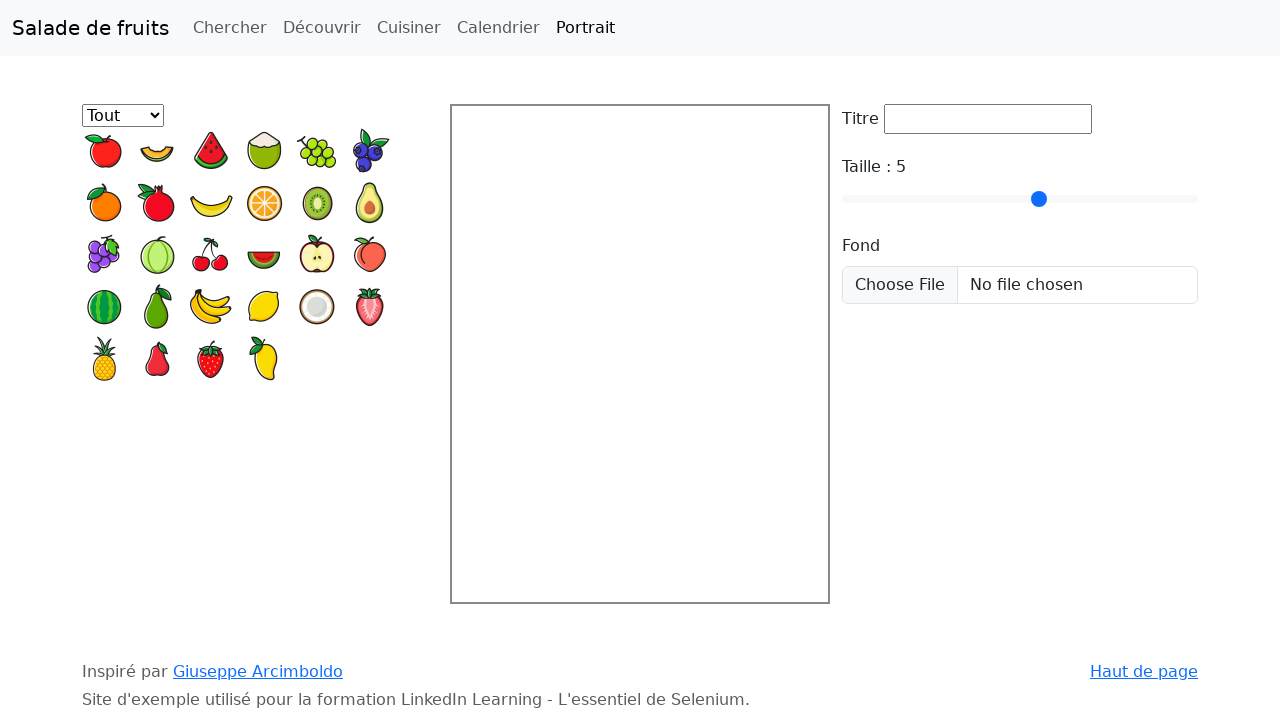

Pressed ArrowLeft key once to decrease size value
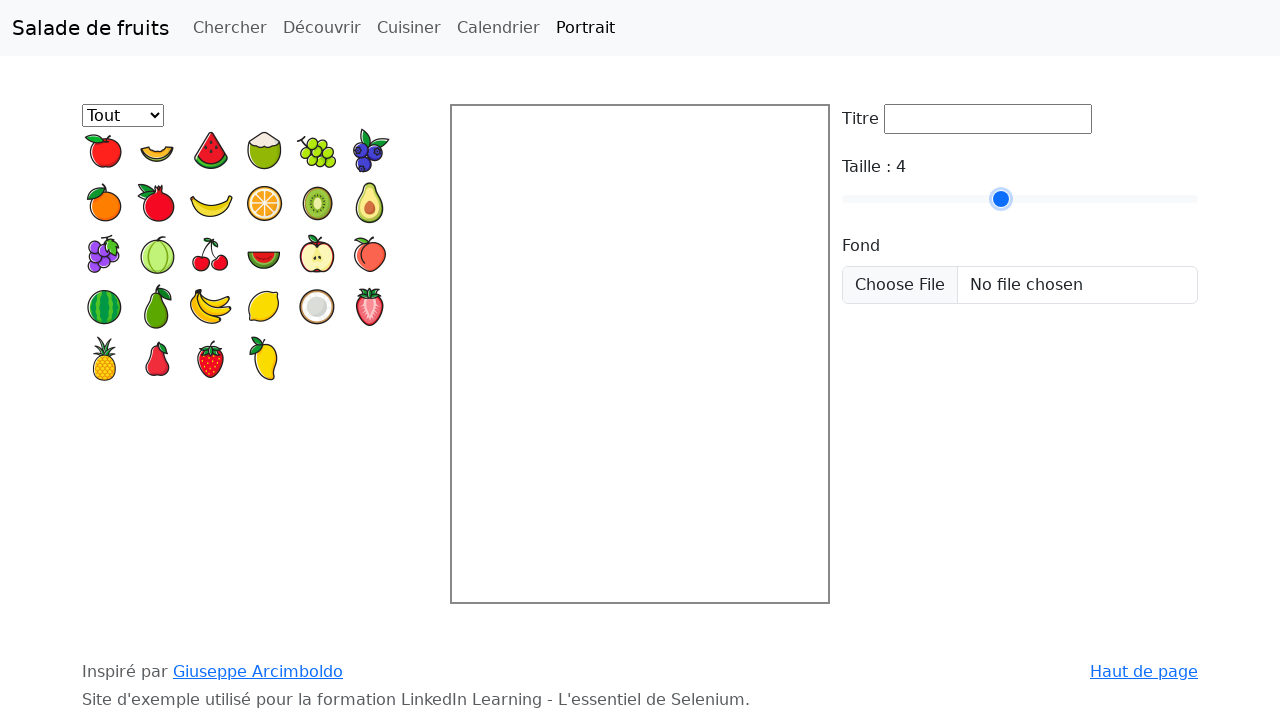

Pressed ArrowLeft key second time to further decrease size value
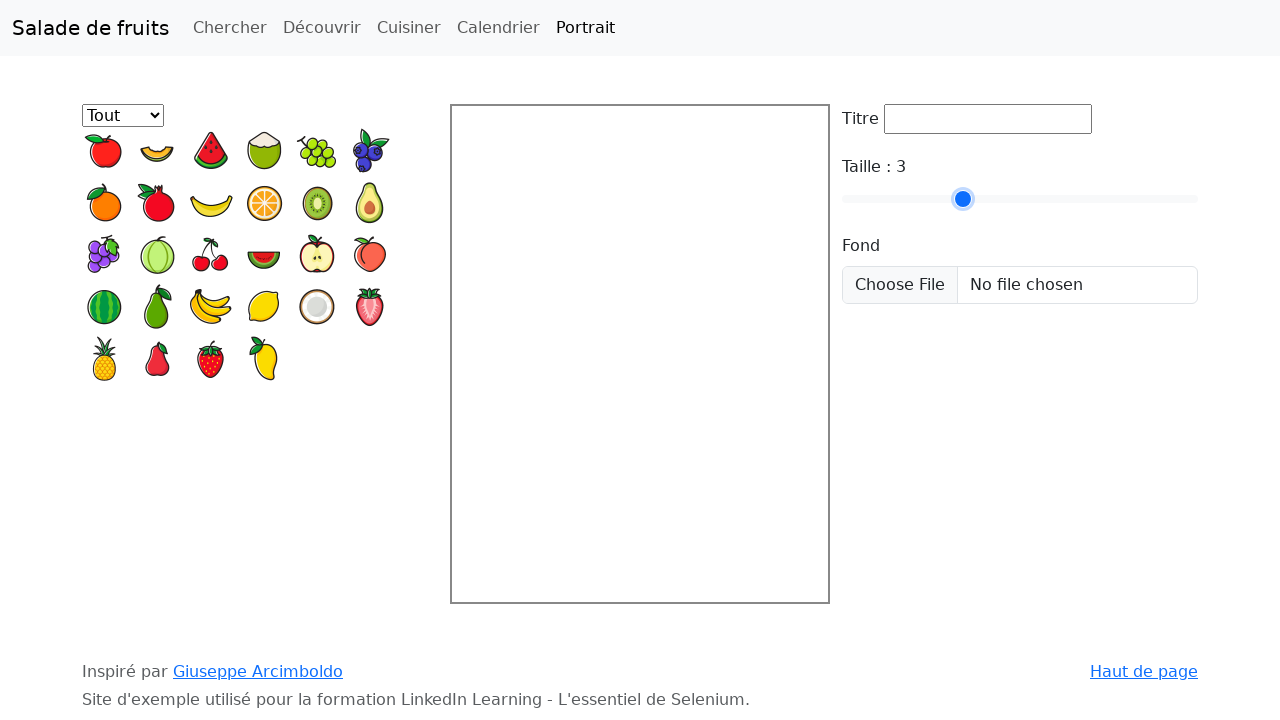

Size value element is visible and updated
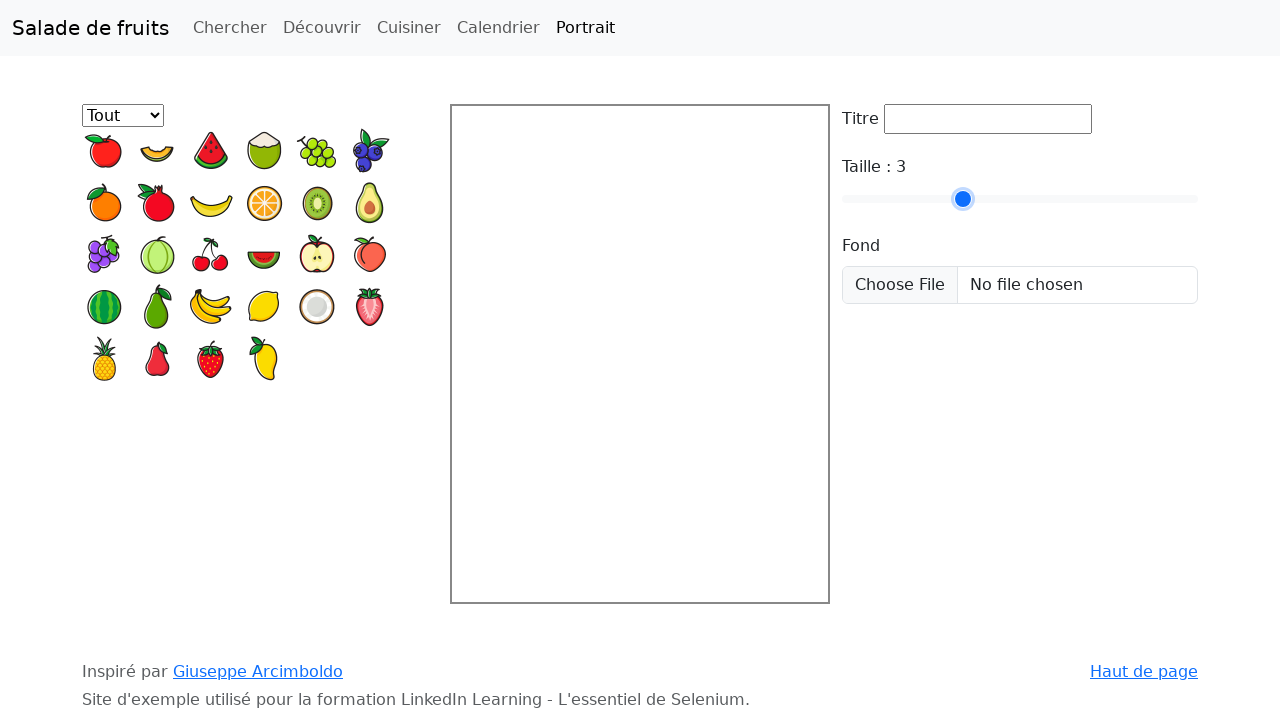

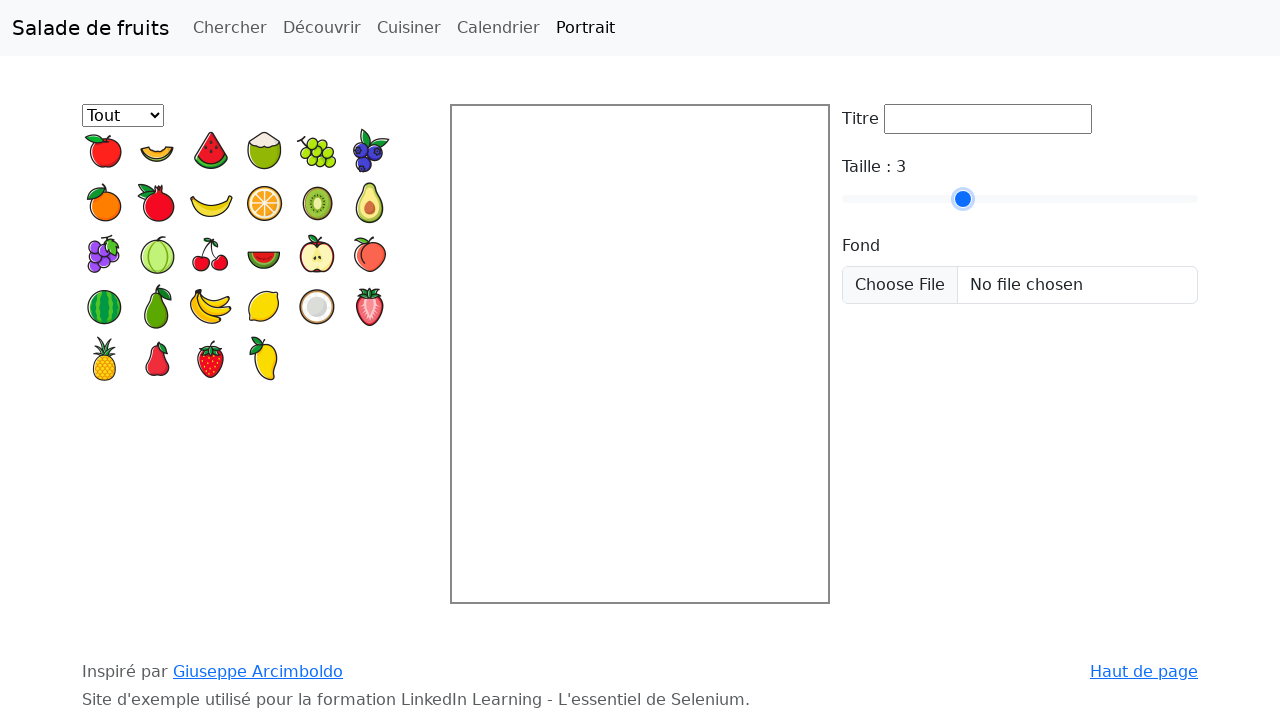